Navigates to Paytm homepage, scrolls down to the bottom of the page, and verifies that page elements are loaded.

Starting URL: https://paytm.com

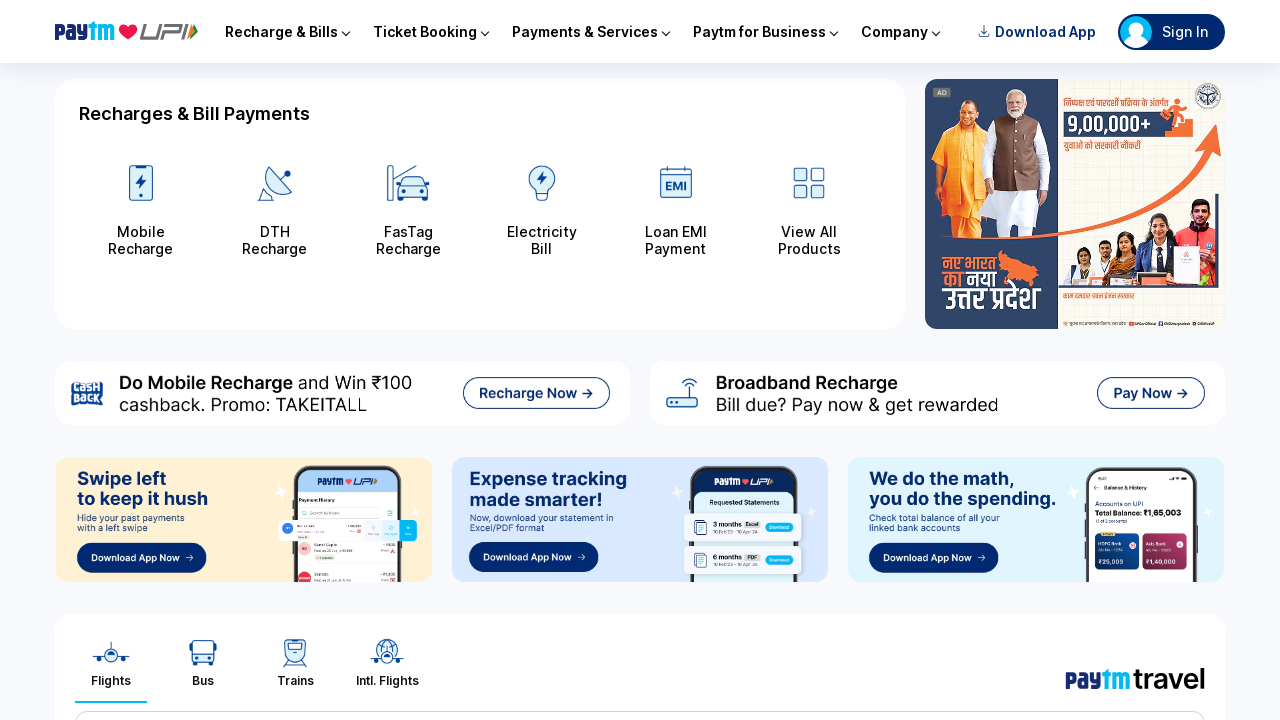

Waited for page to load (networkidle state)
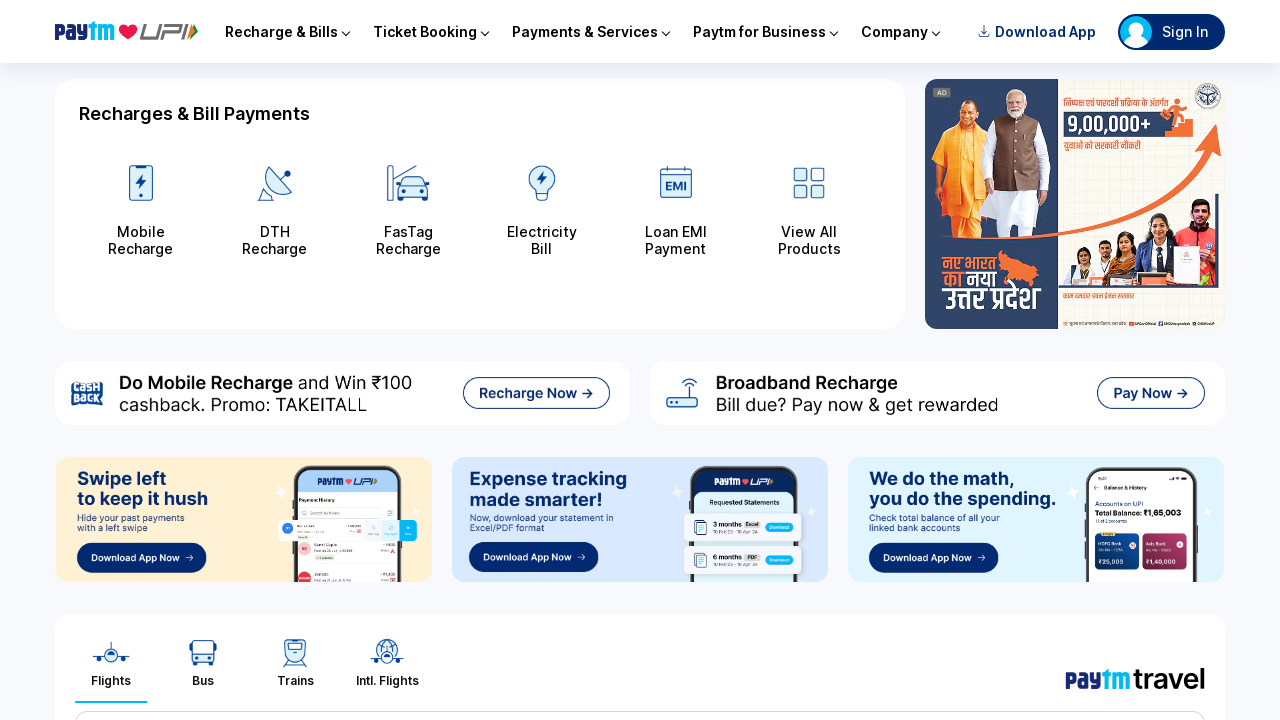

Scrolled down 9000 pixels to load content
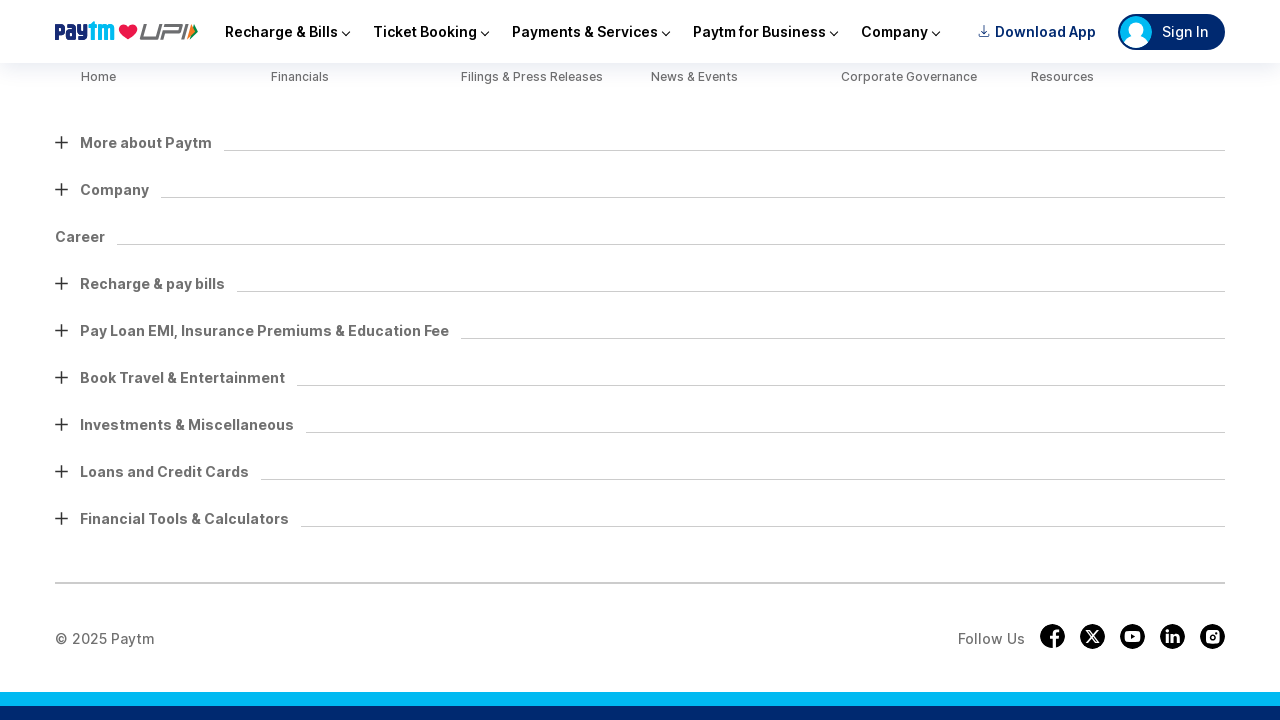

Waited 2000ms for content to render after scrolling
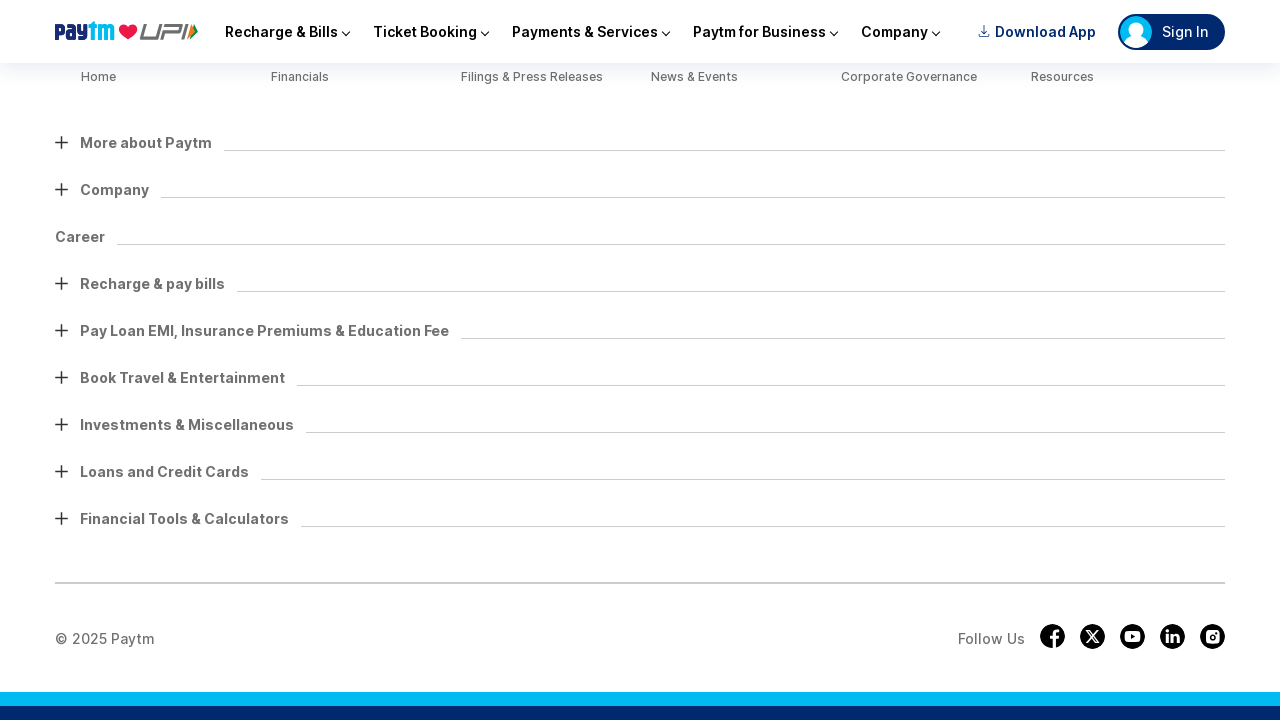

Verified footer element is visible at bottom of page
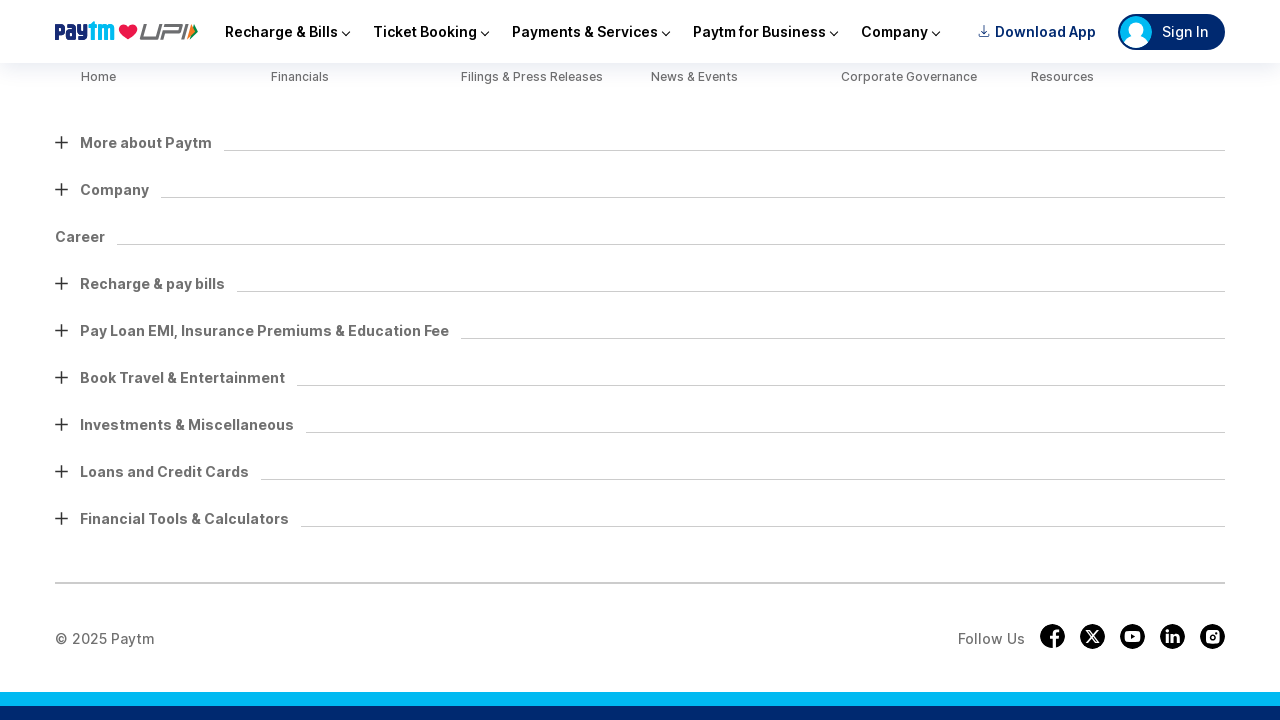

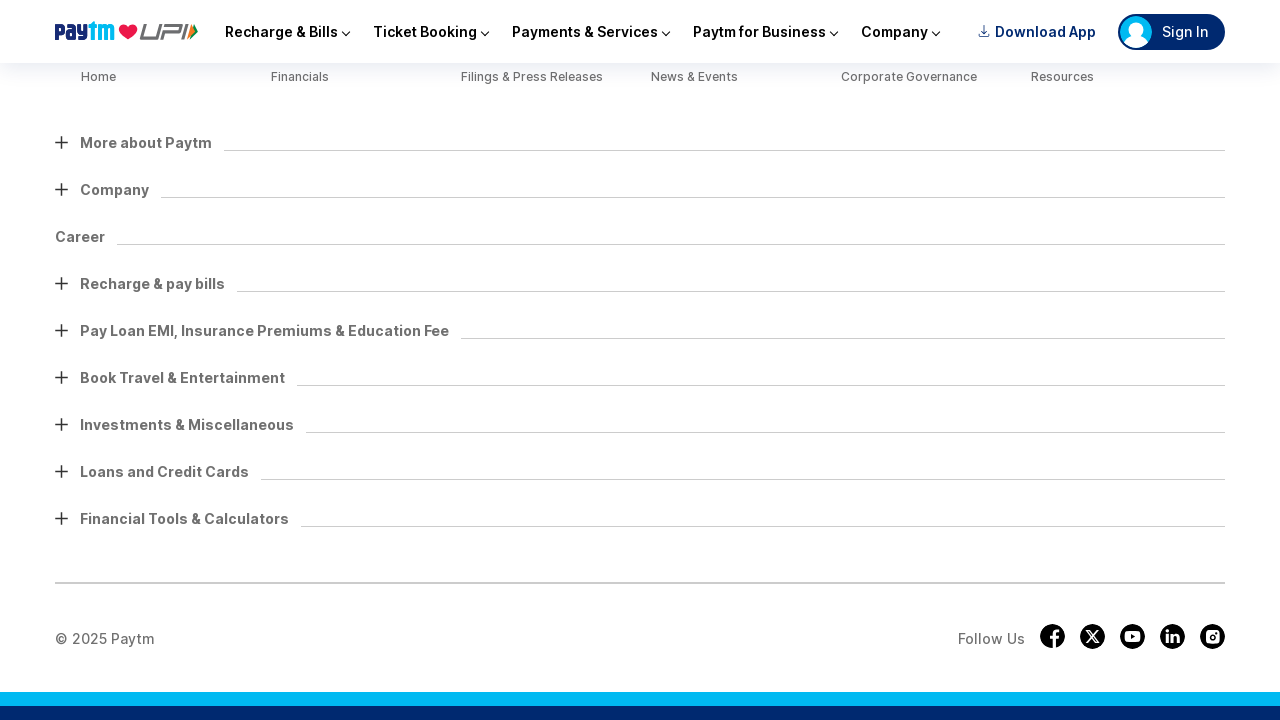